Tests handling of nested frames by navigating to a frames demo page and entering text into a text input field within an iframe.

Starting URL: http://demo.automationtesting.in/Frames.html

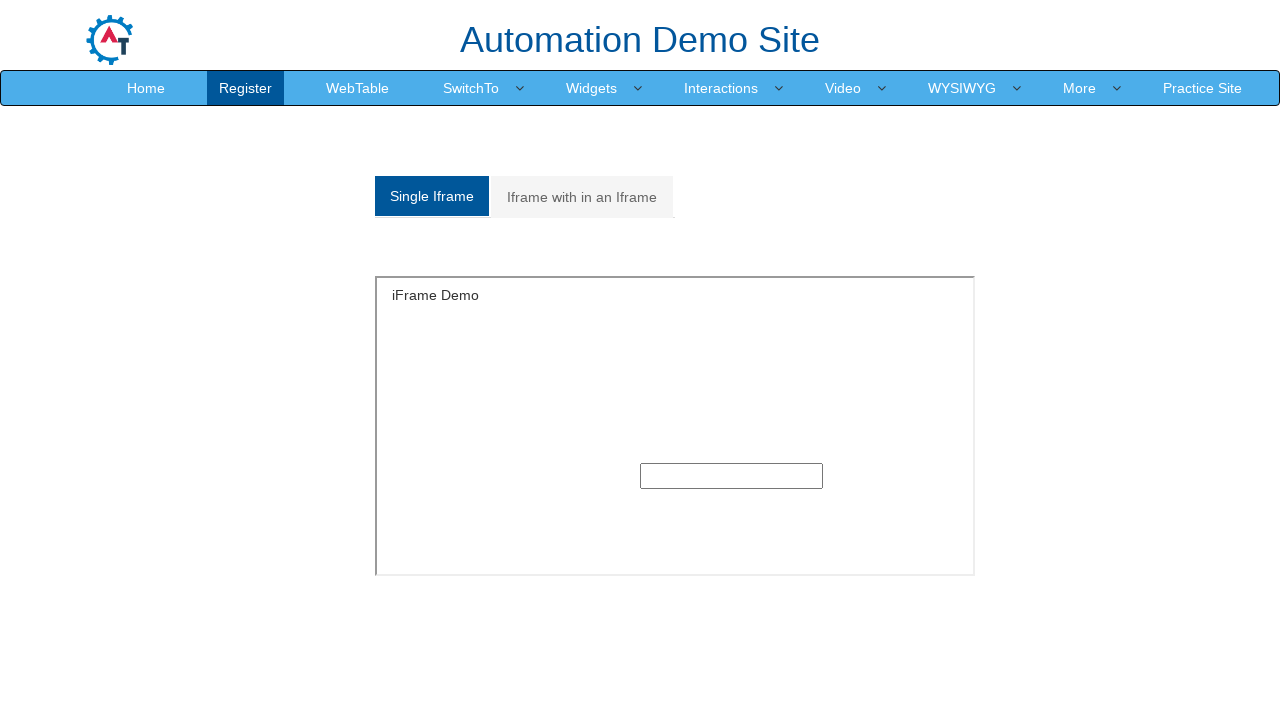

Waited for iframe to be available on frames demo page
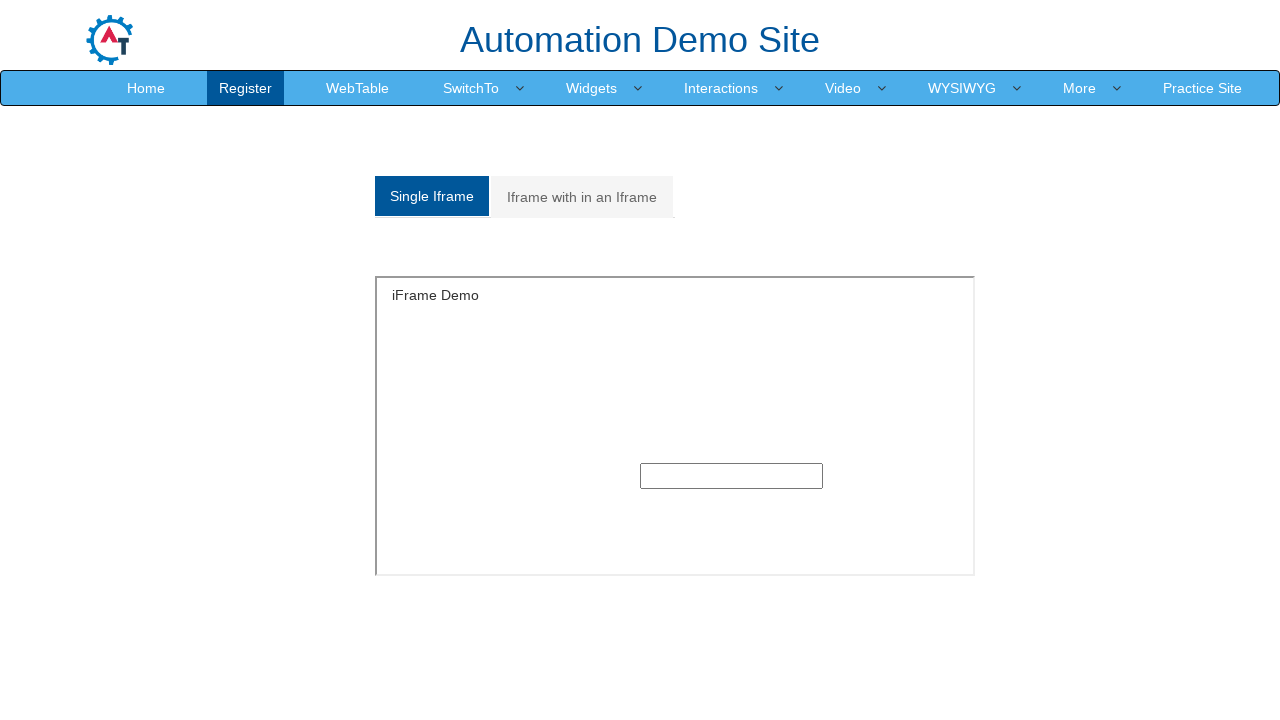

Located the first iframe on the page
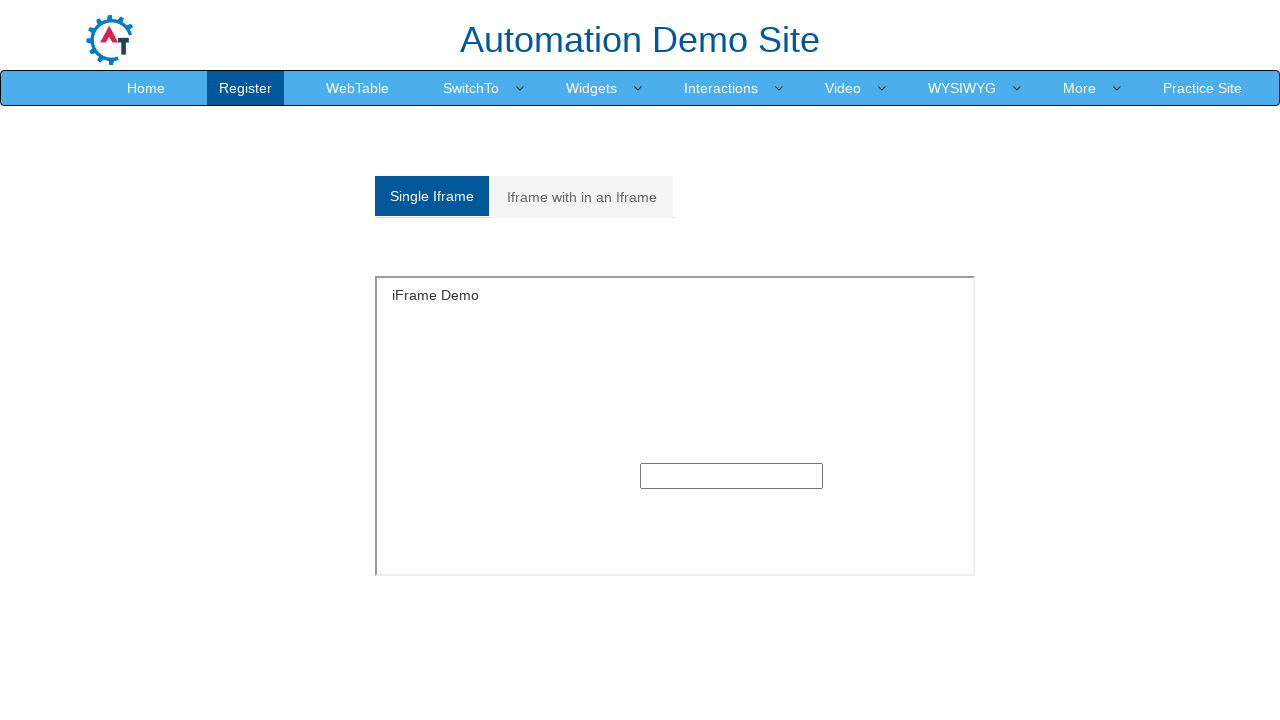

Entered 'Ahmad' into text input field within the nested iframe on iframe >> nth=0 >> internal:control=enter-frame >> input[type='text']
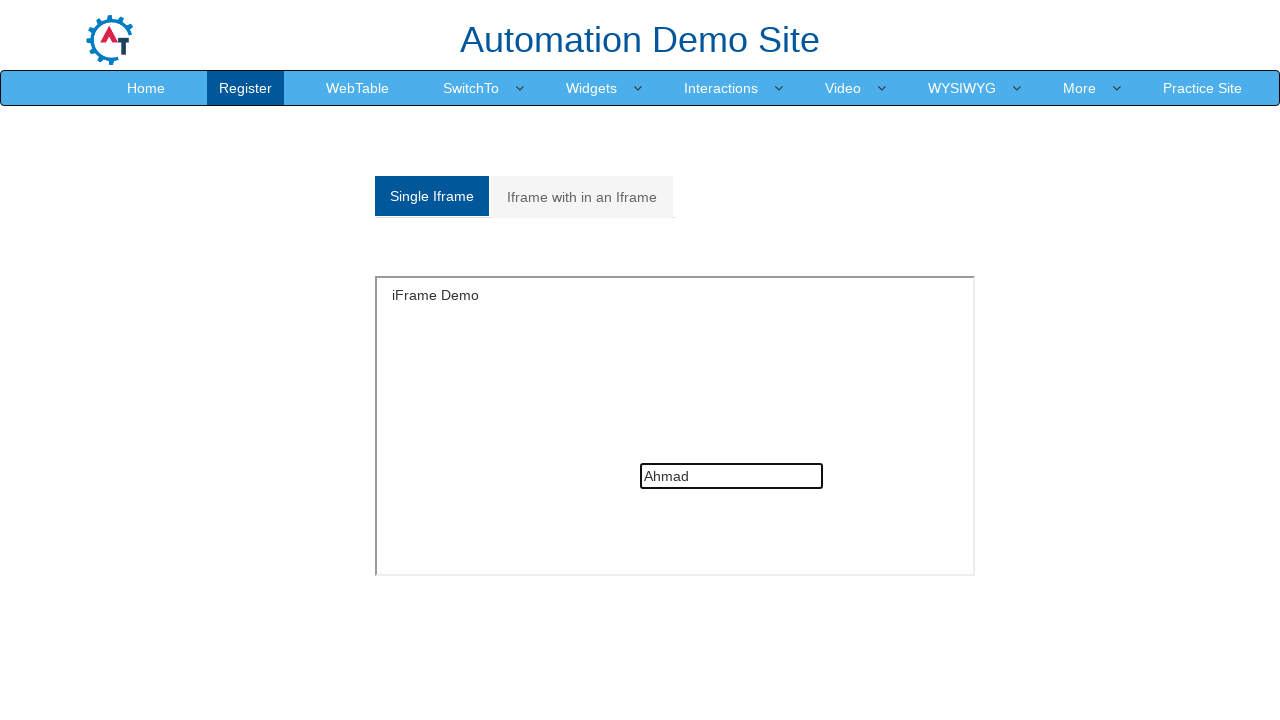

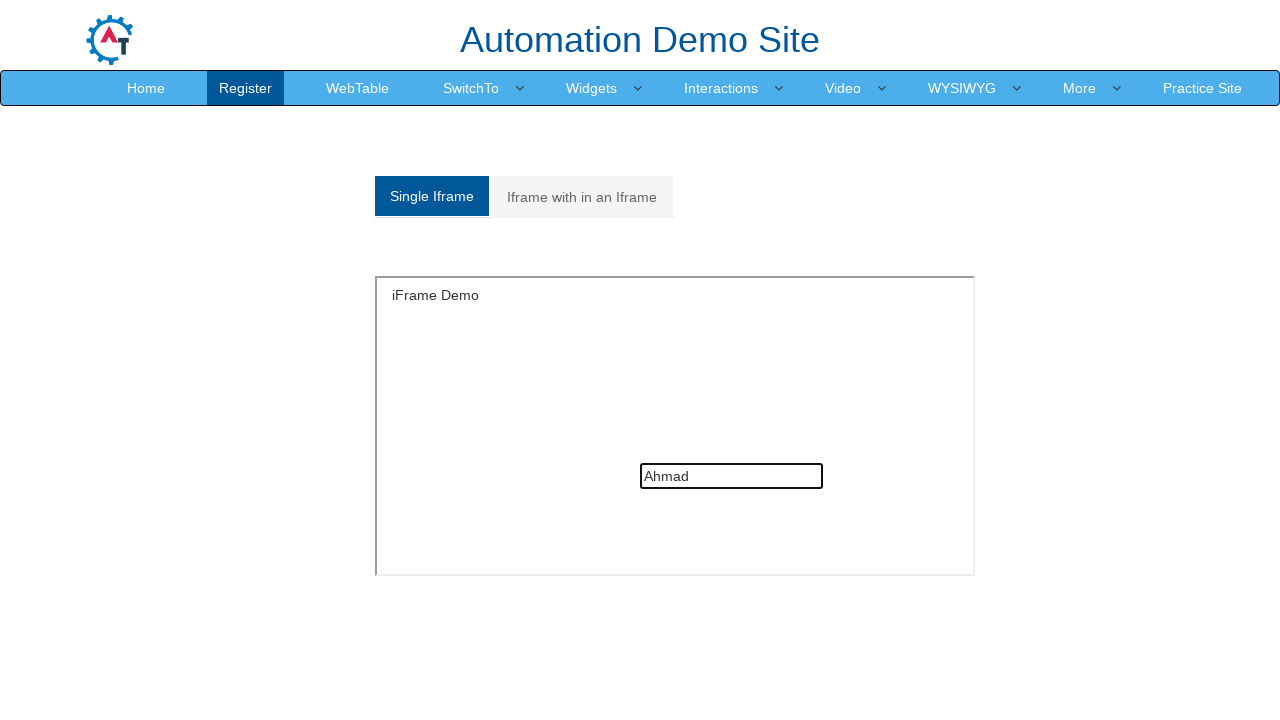